Opens the Flipkart homepage and verifies the page loads successfully

Starting URL: https://www.flipkart.com/

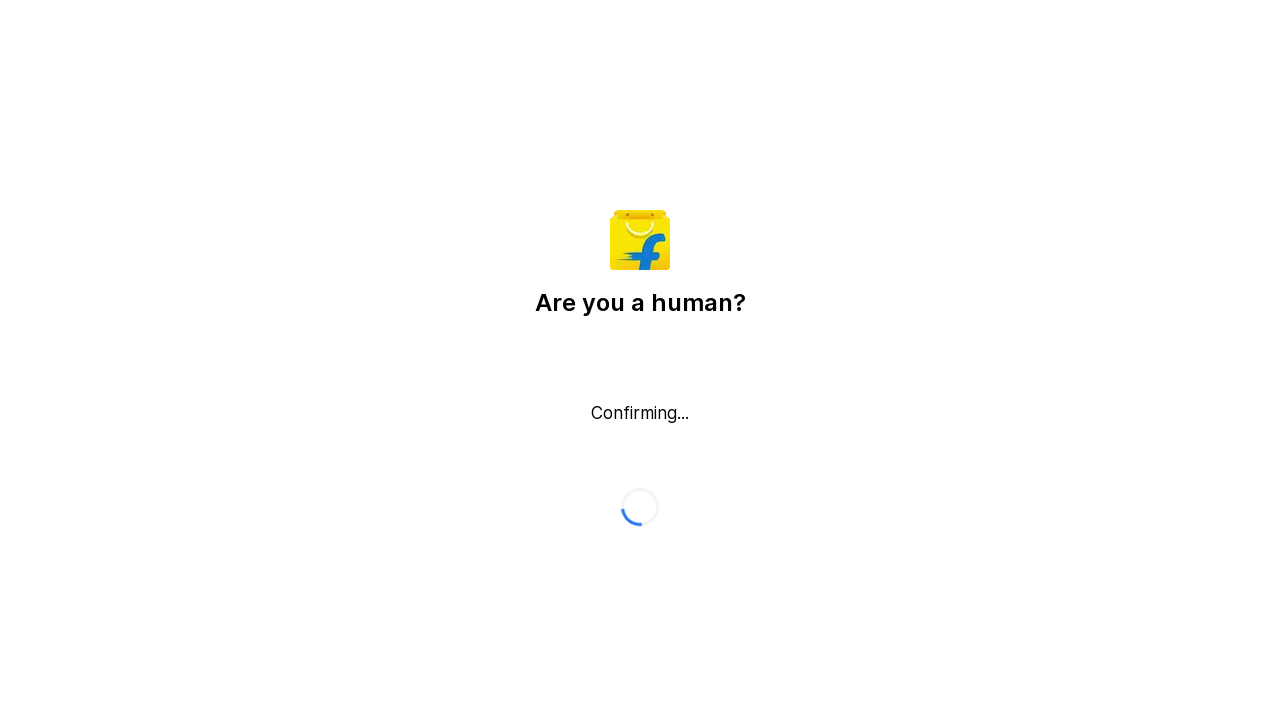

Flipkart homepage DOM content loaded successfully
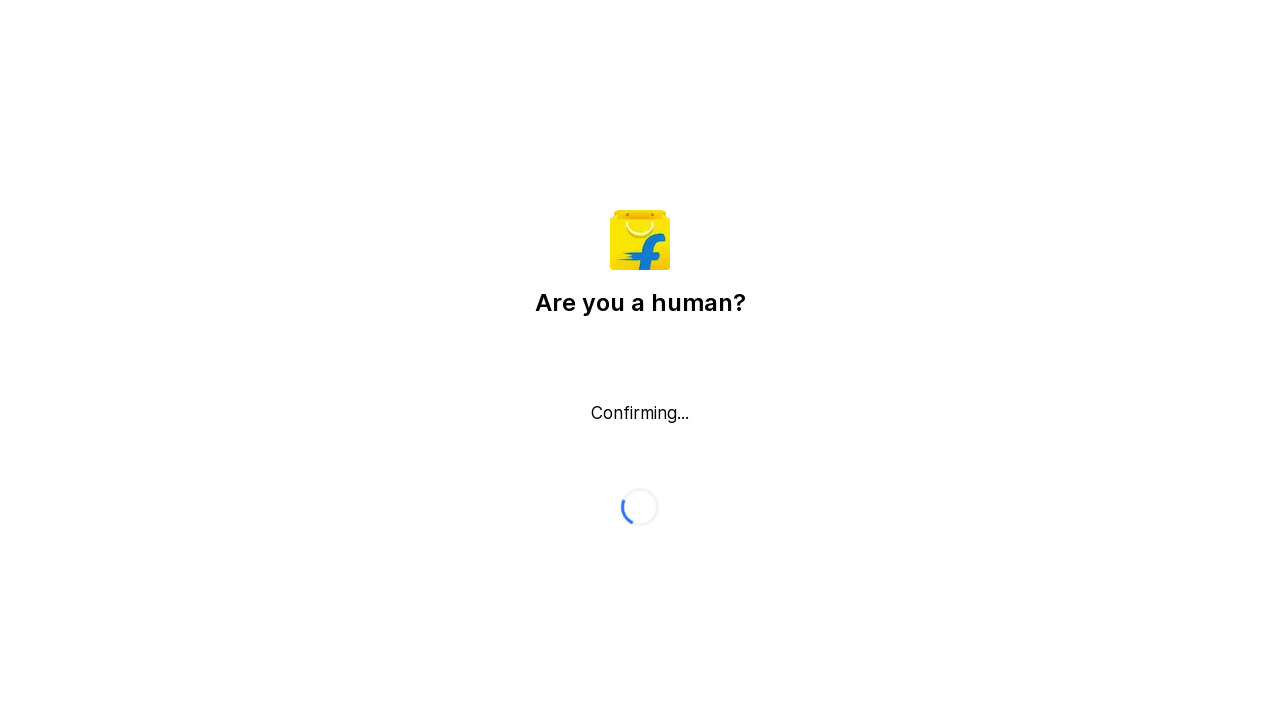

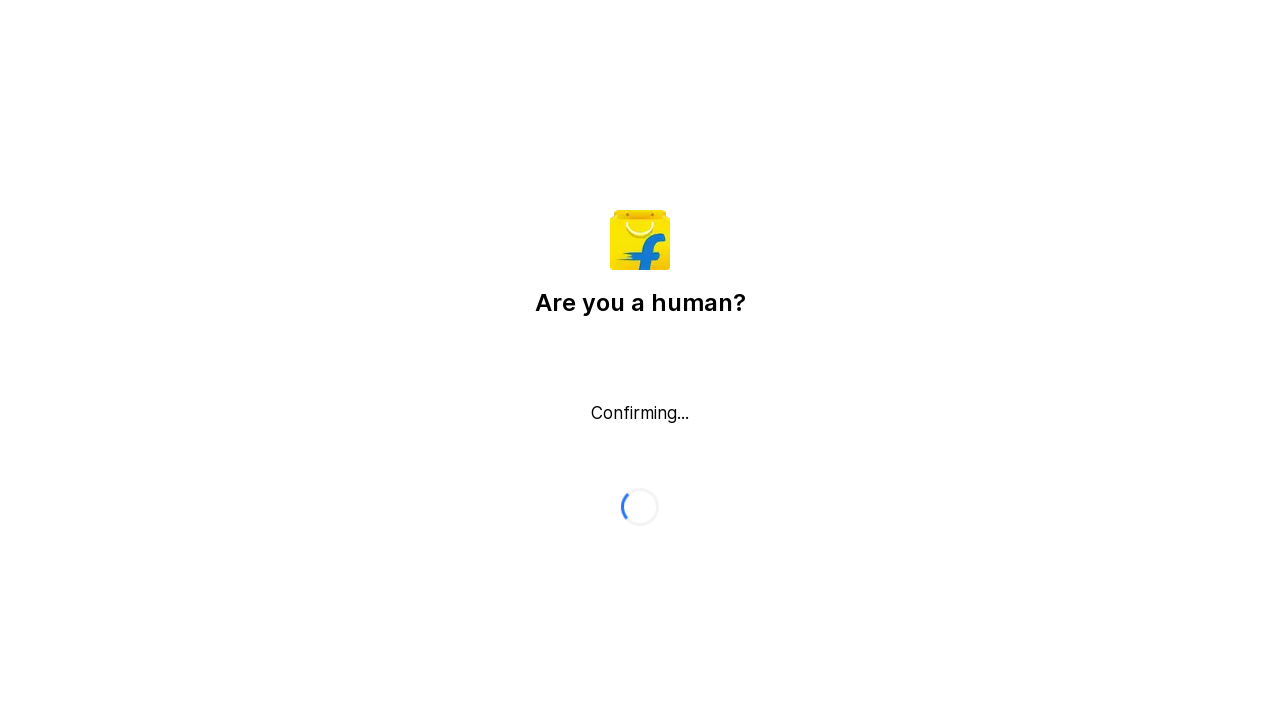